Tests an e-commerce shopping cart workflow including searching for products, adding items to cart, applying promo codes, and verifying price calculations with discounts

Starting URL: https://rahulshettyacademy.com/seleniumPractise/#/

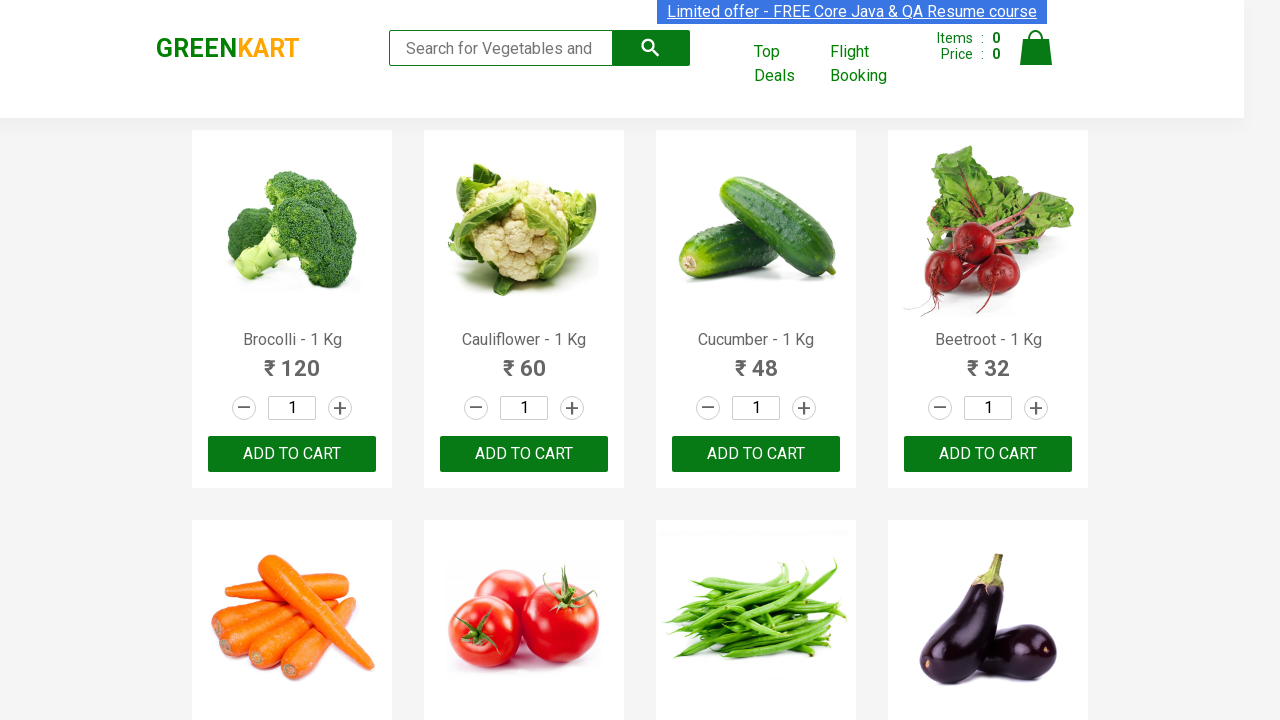

Filled search field with 'ber' to find products on input[type='search']
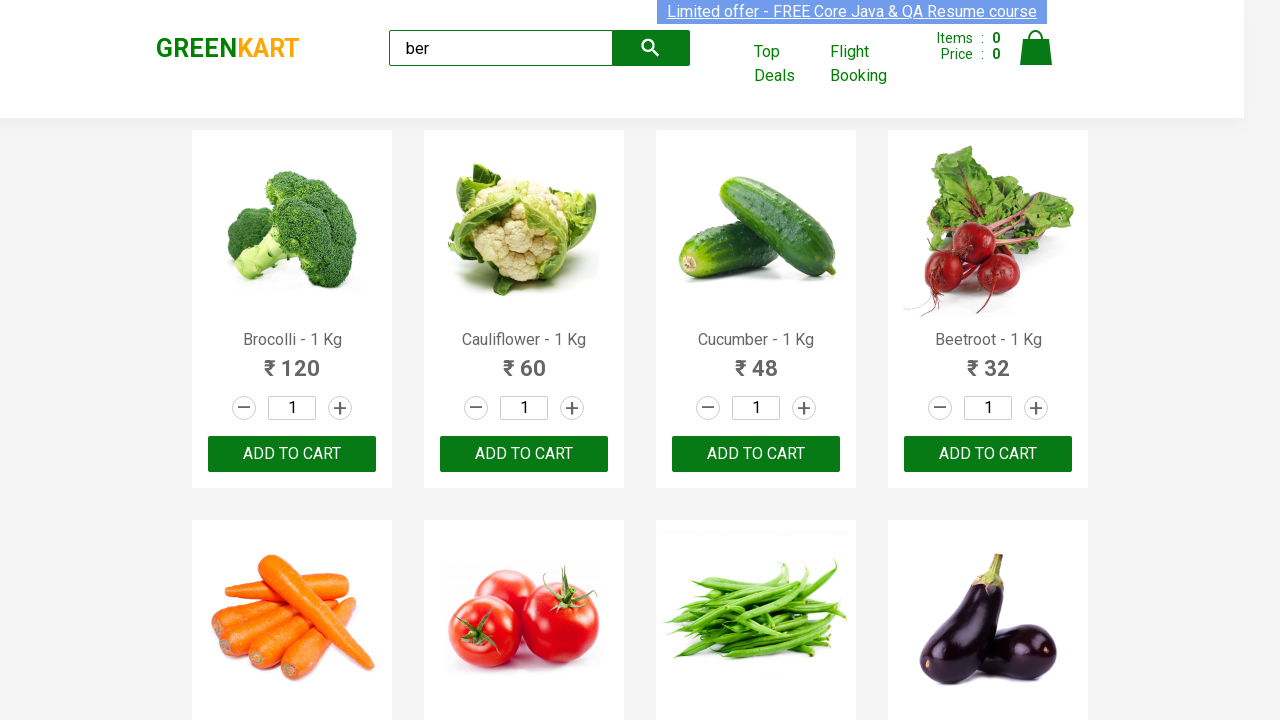

Waited for product action buttons to load
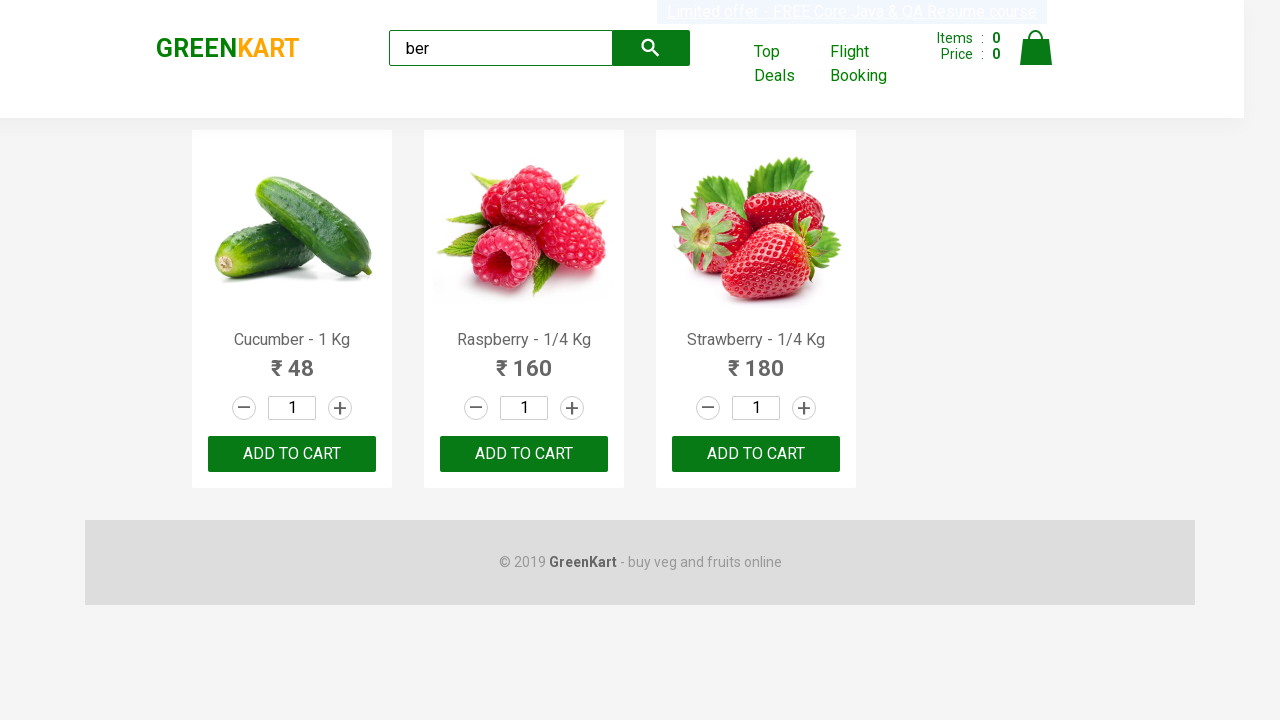

Located 3 'ADD TO CART' buttons
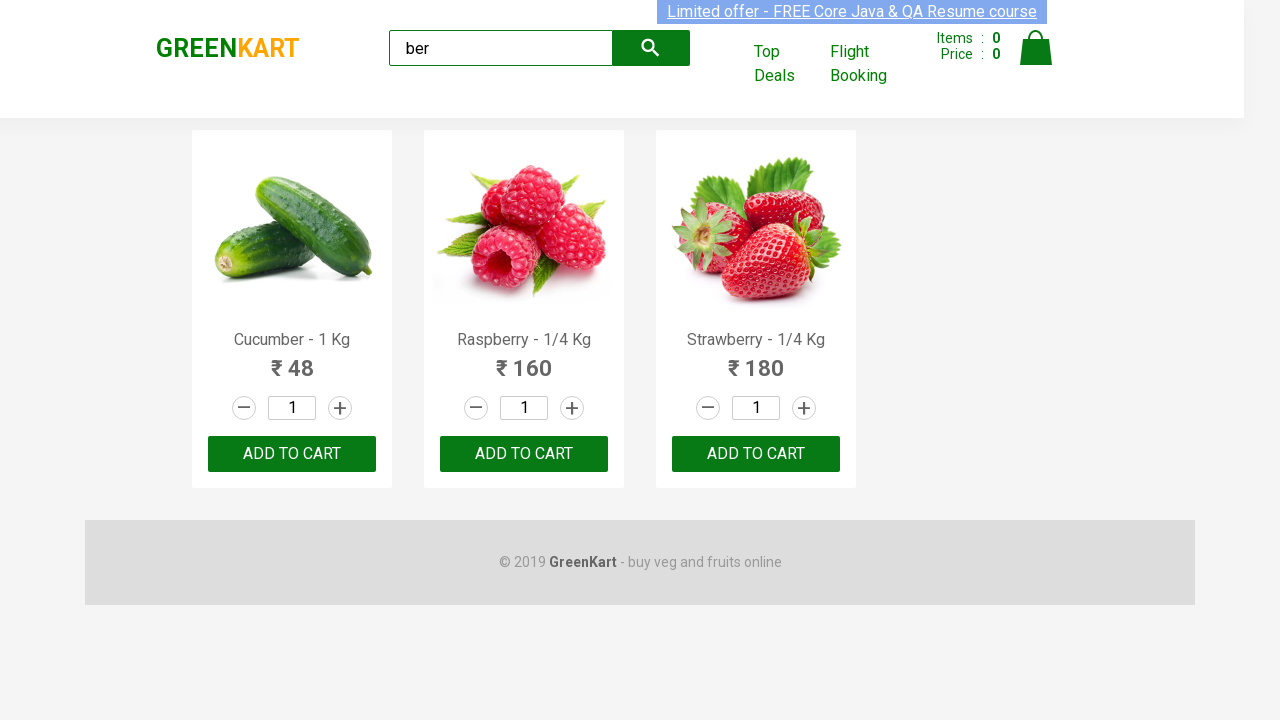

Clicked 'ADD TO CART' button at (292, 454) on button:has-text('ADD TO CART') >> nth=0
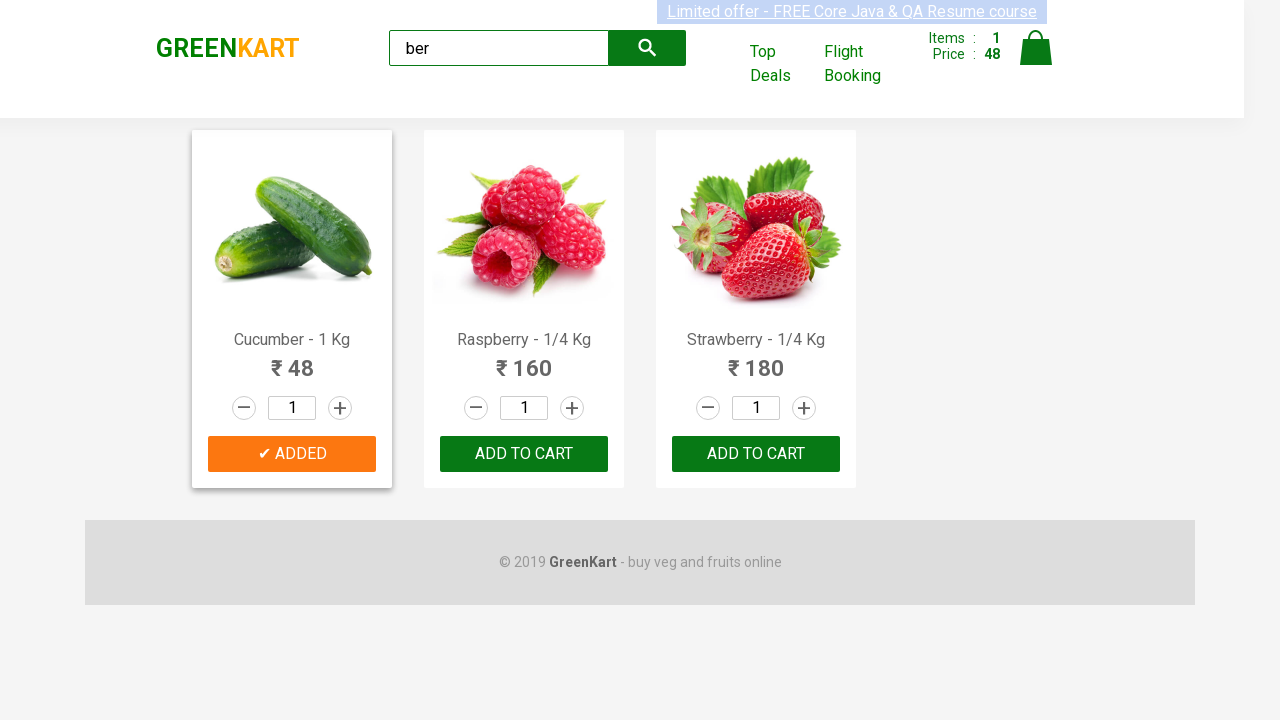

Waited for cart to update after adding item
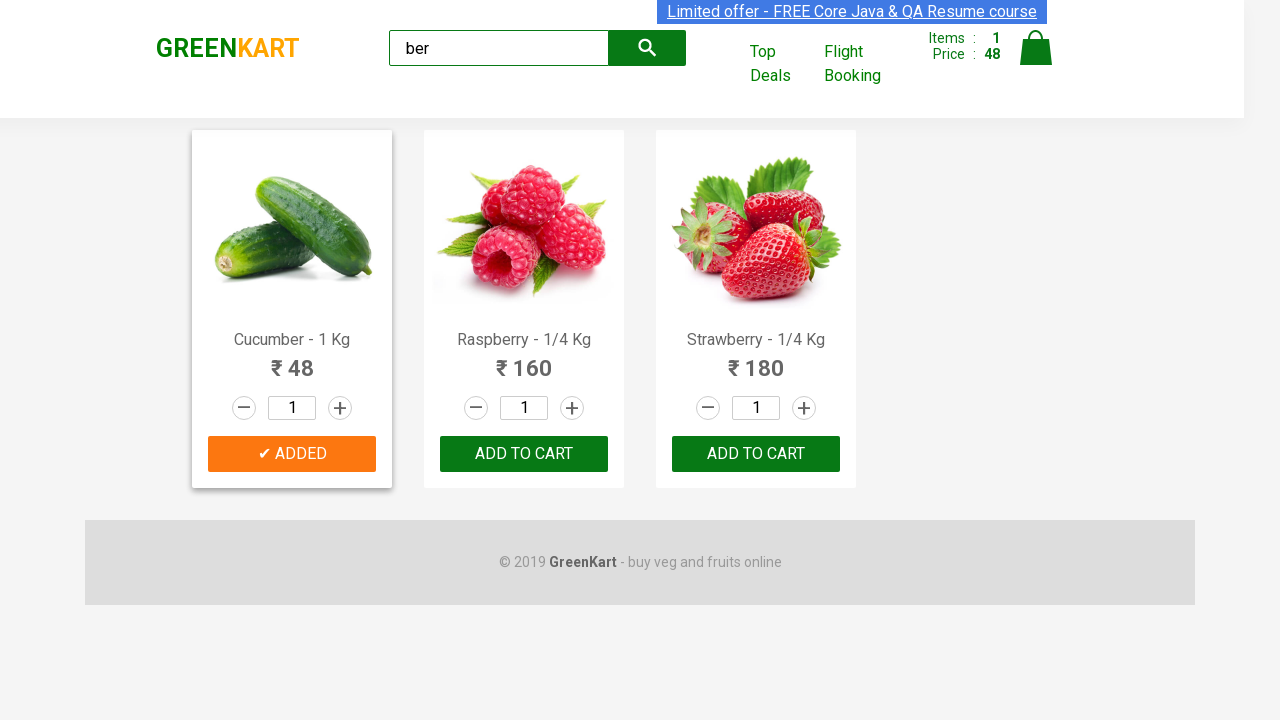

Clicked 'ADD TO CART' button at (756, 454) on button:has-text('ADD TO CART') >> nth=1
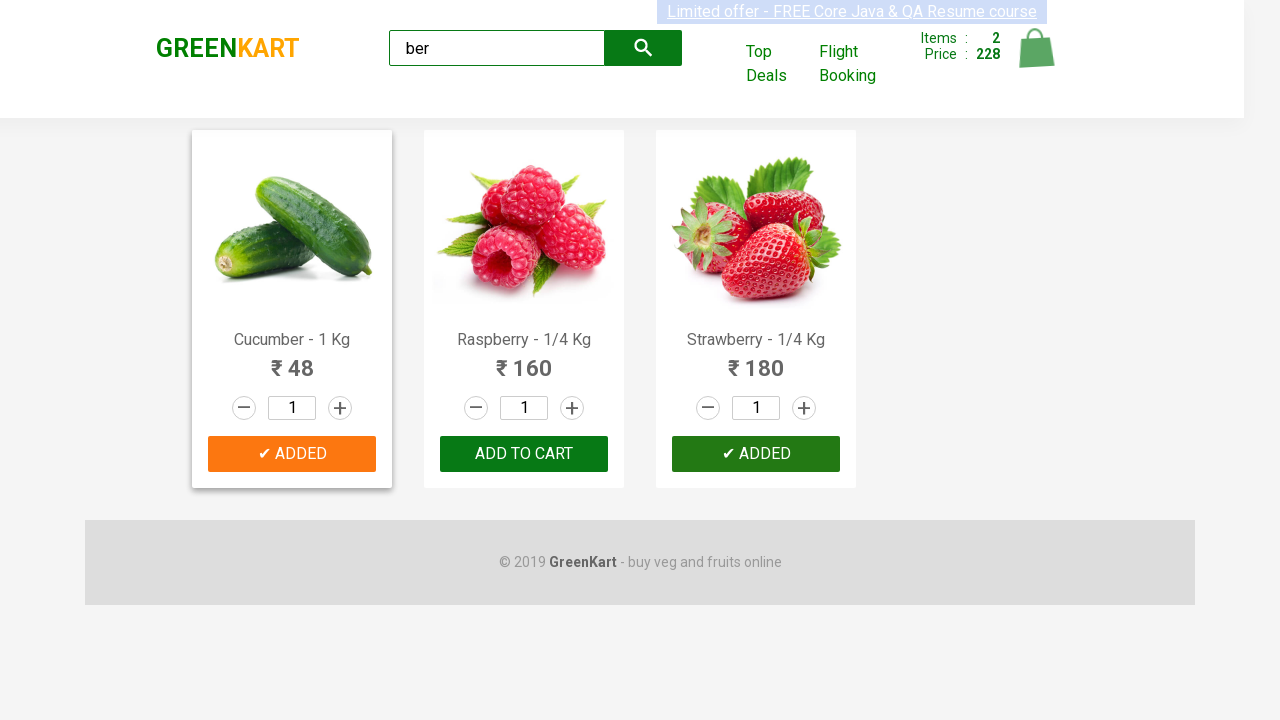

Waited for cart to update after adding item
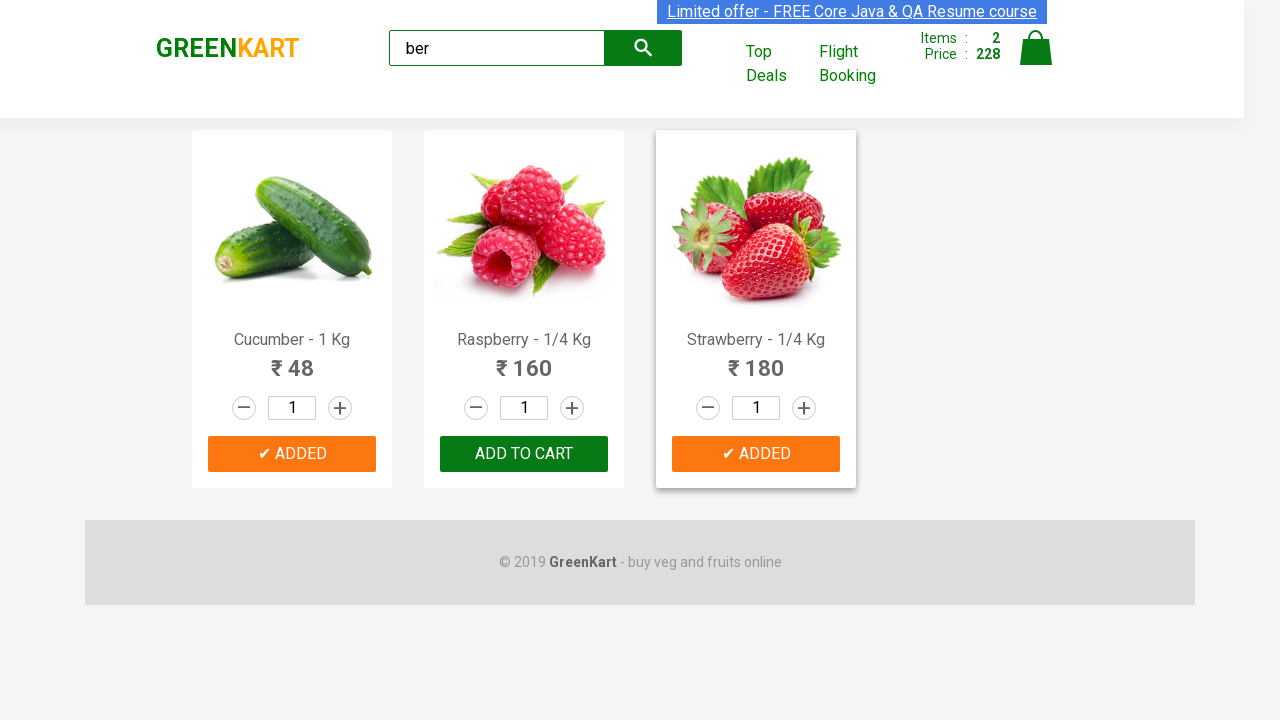

Clicked 'ADD TO CART' button at (756, 454) on button:has-text('ADD TO CART') >> nth=2
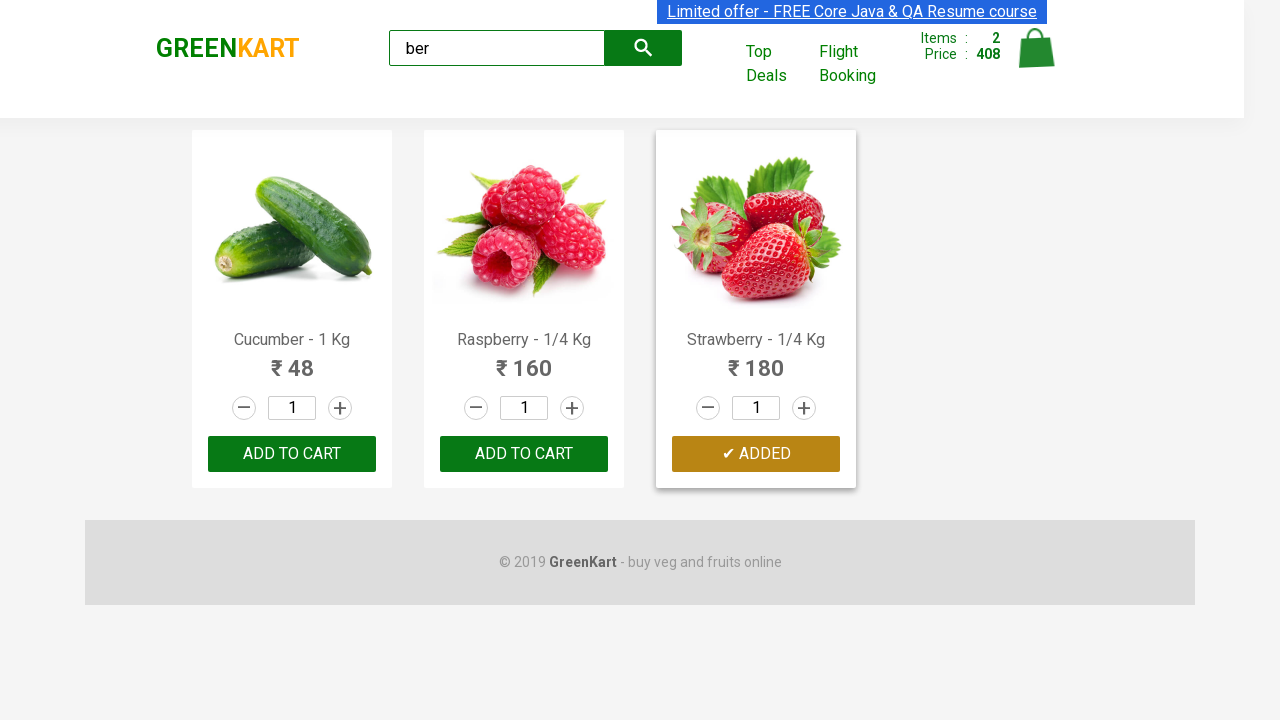

Waited for cart to update after adding item
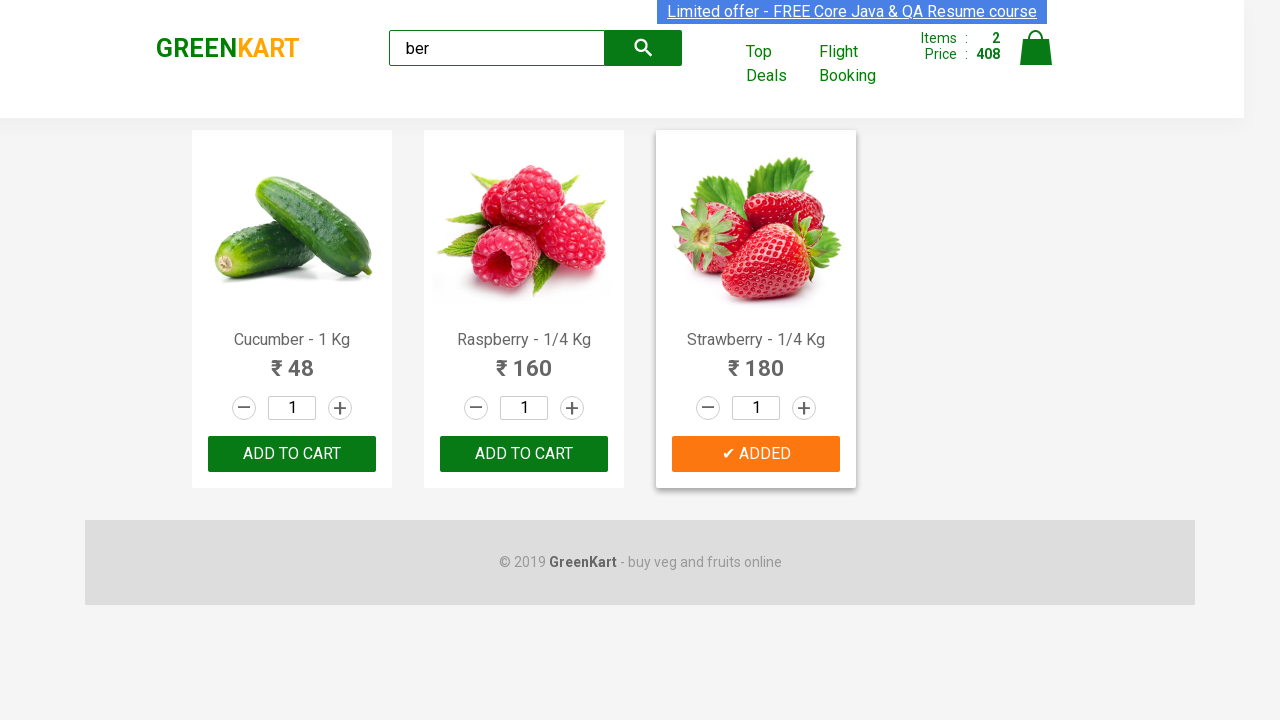

Clicked cart icon to open shopping cart at (1036, 59) on a.cart-icon
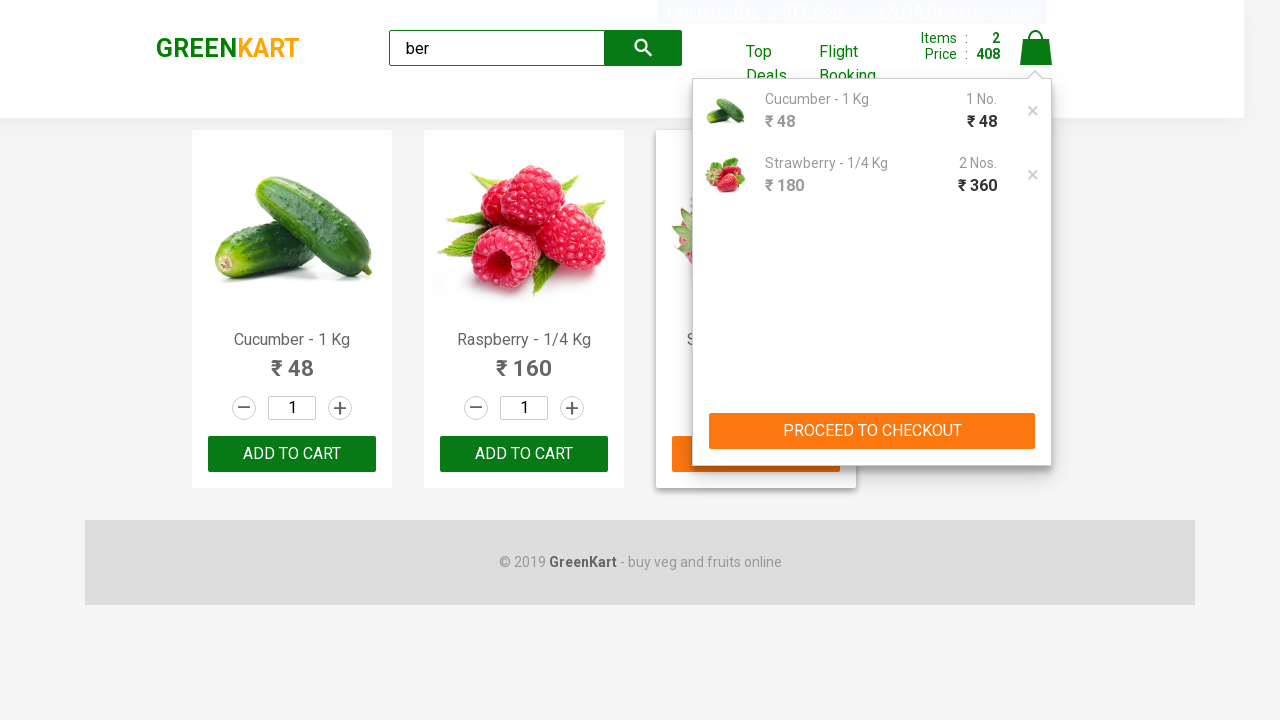

Clicked 'PROCEED TO CHECKOUT' button at (872, 431) on button:has-text('PROCEED TO CHECKOUT')
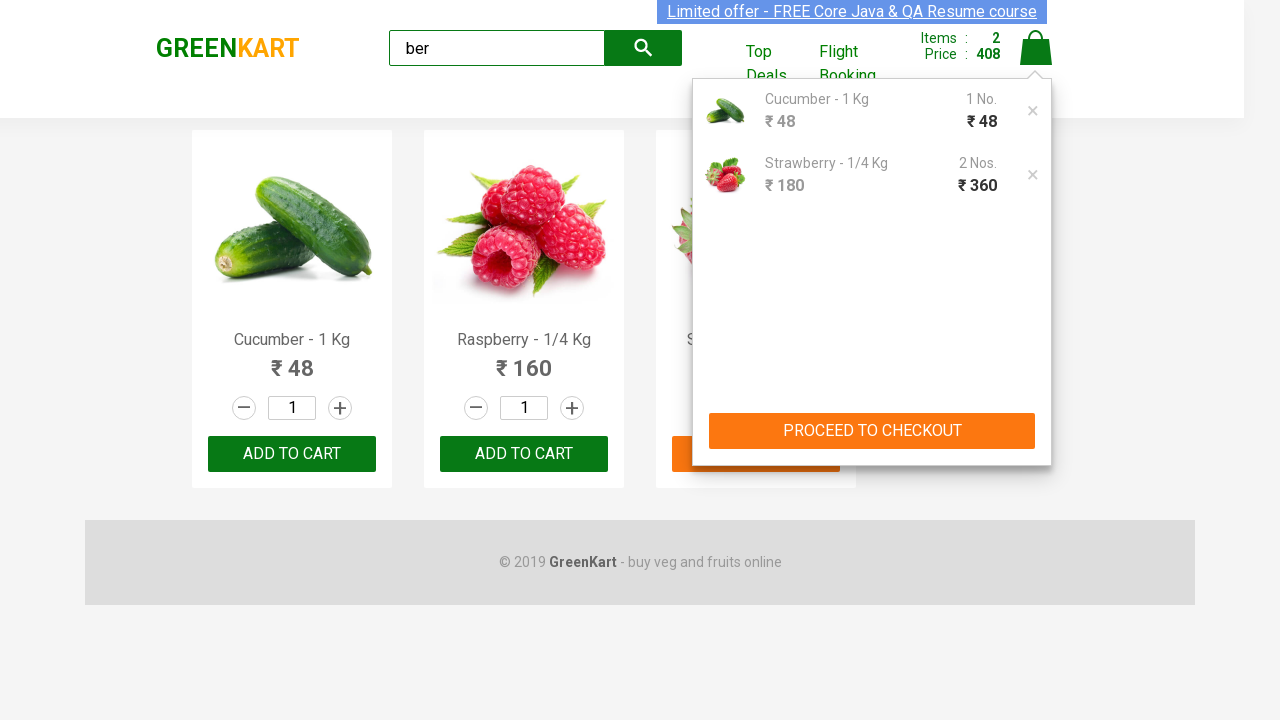

Checkout page loaded with order summary table
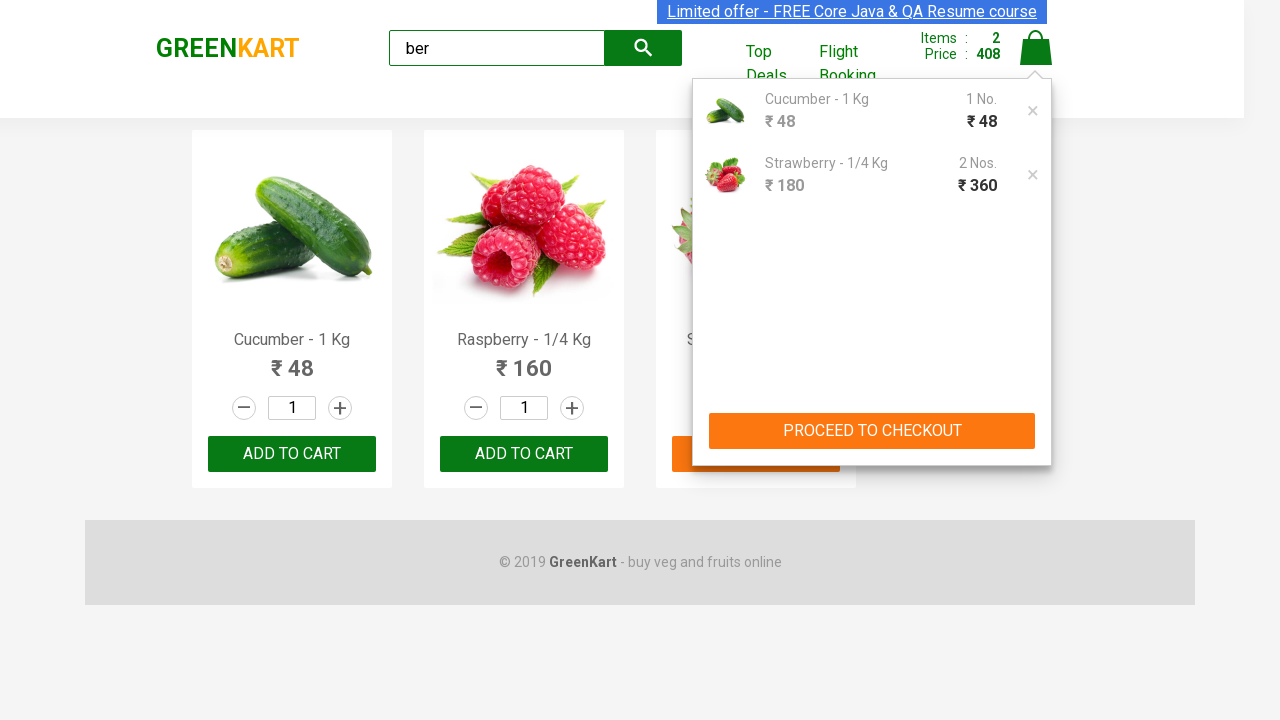

Retrieved quantities for 2 items
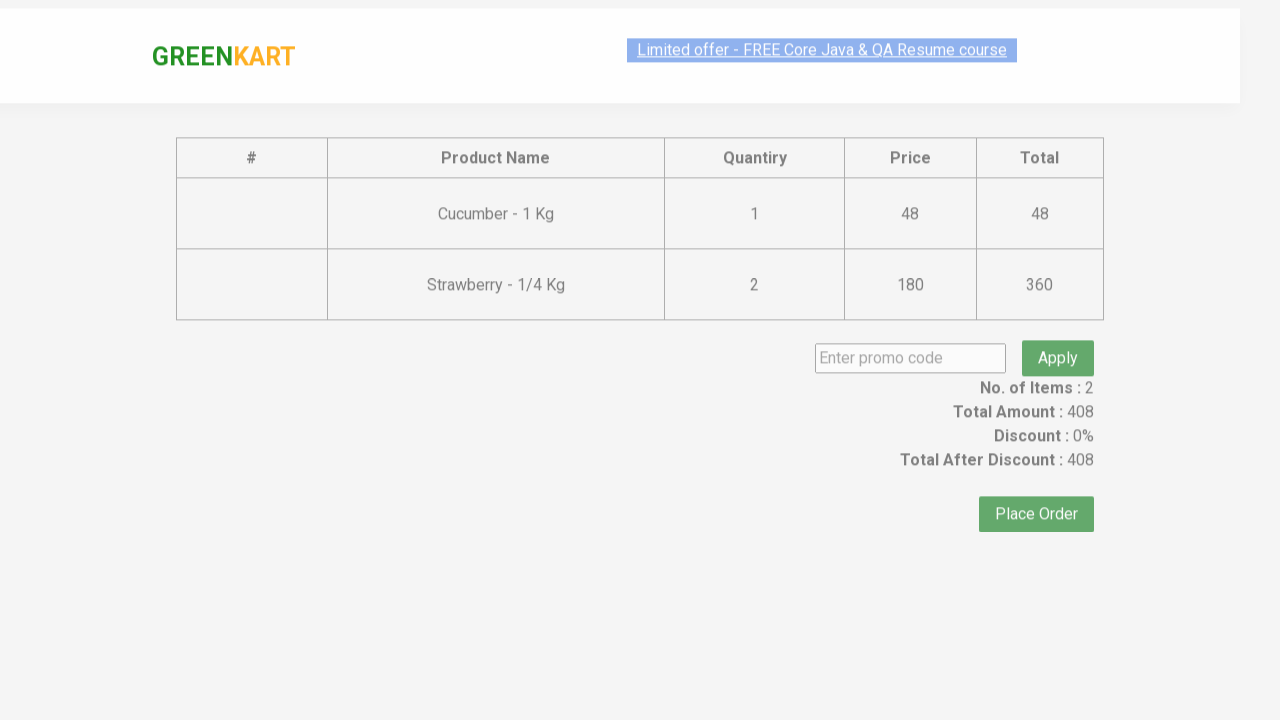

Retrieved prices for 2 items
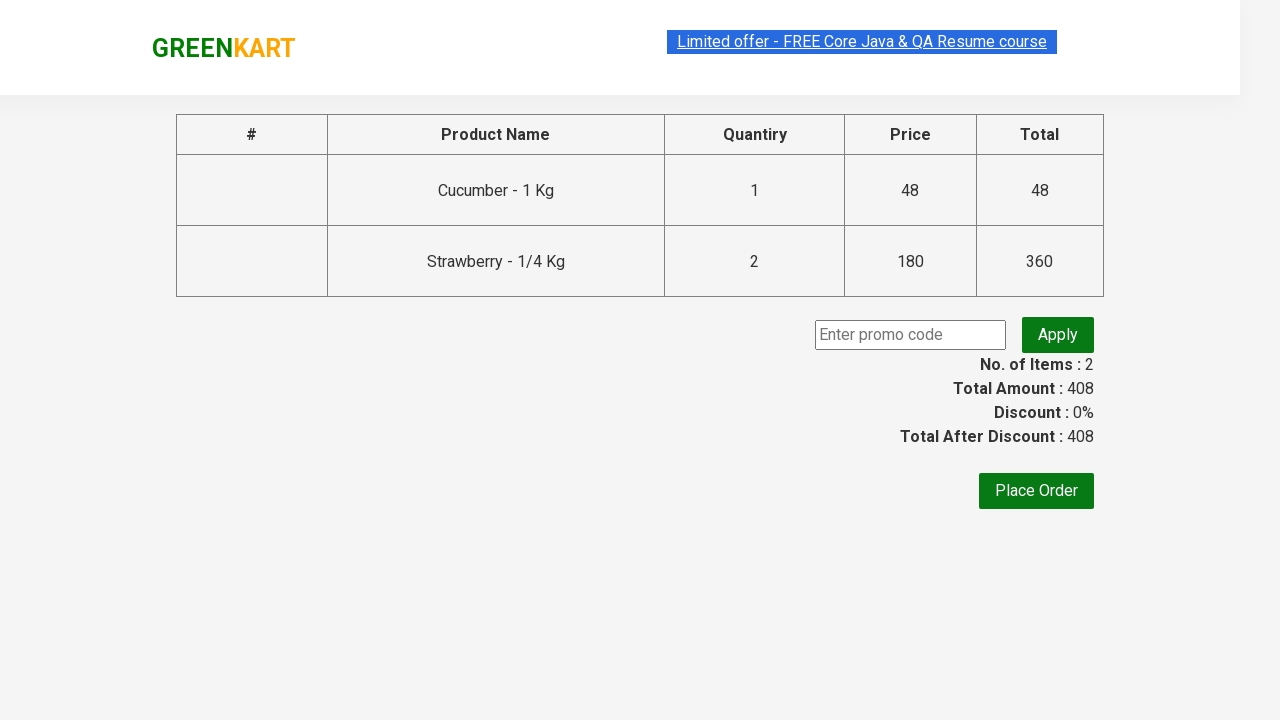

Calculated total amount from items: 408
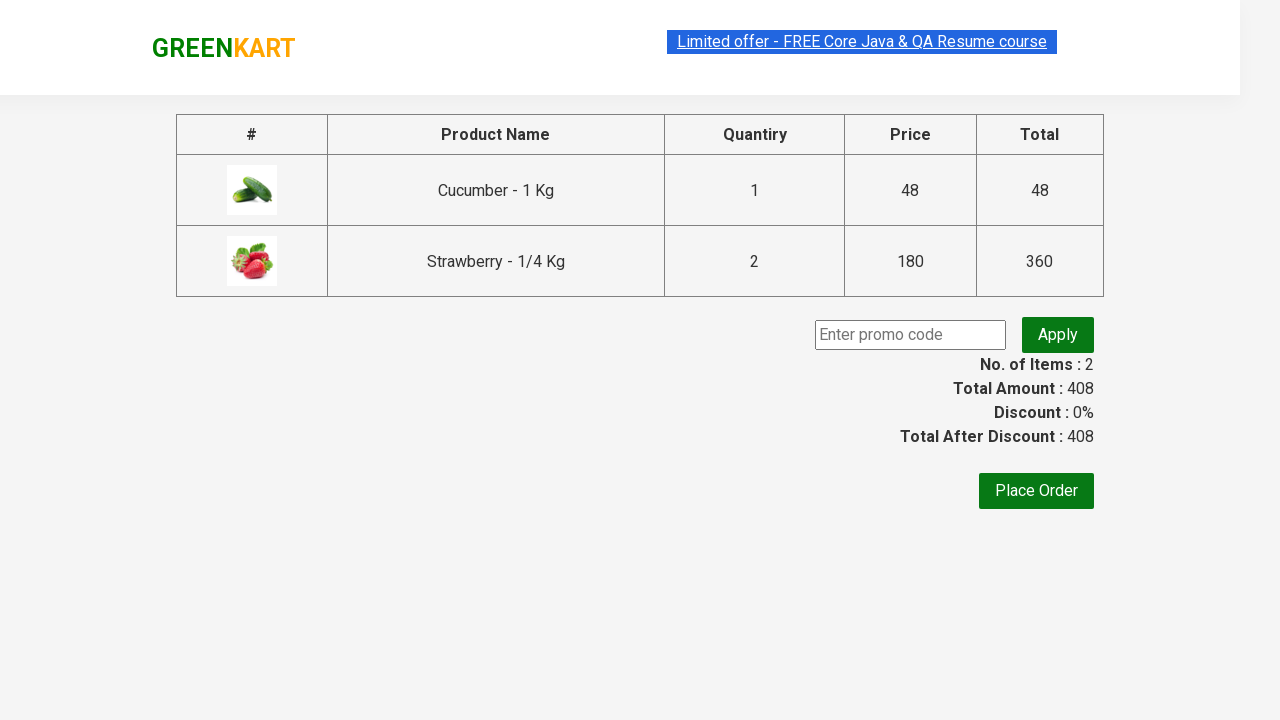

Retrieved total amount from page: 408 
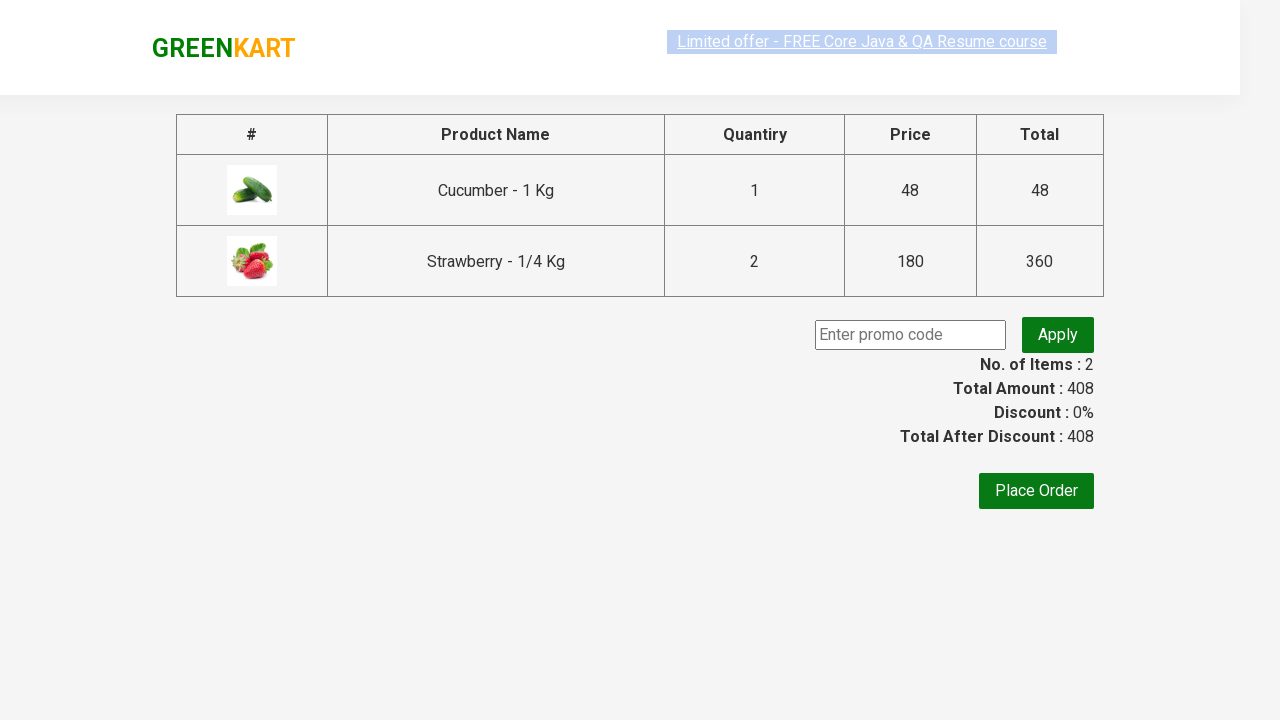

Verified total amount matches: 408
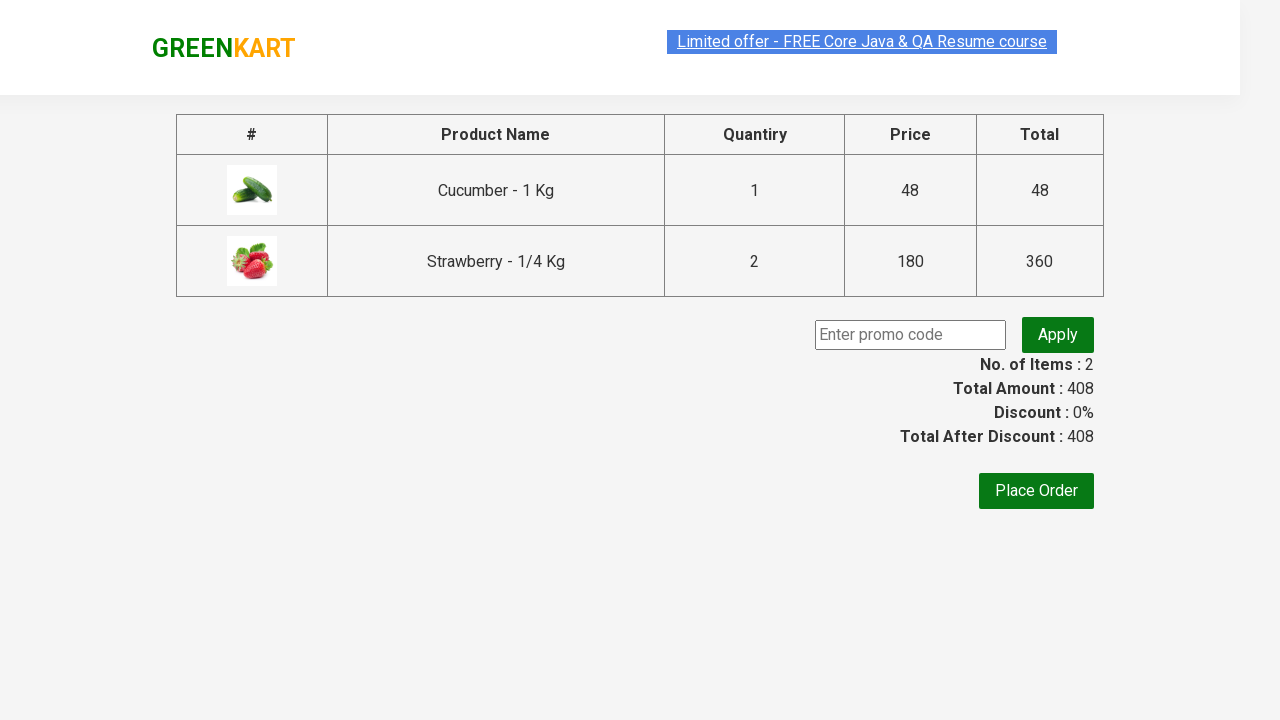

Clicked 'Apply' button with empty promo code at (1058, 335) on button:has-text('Apply')
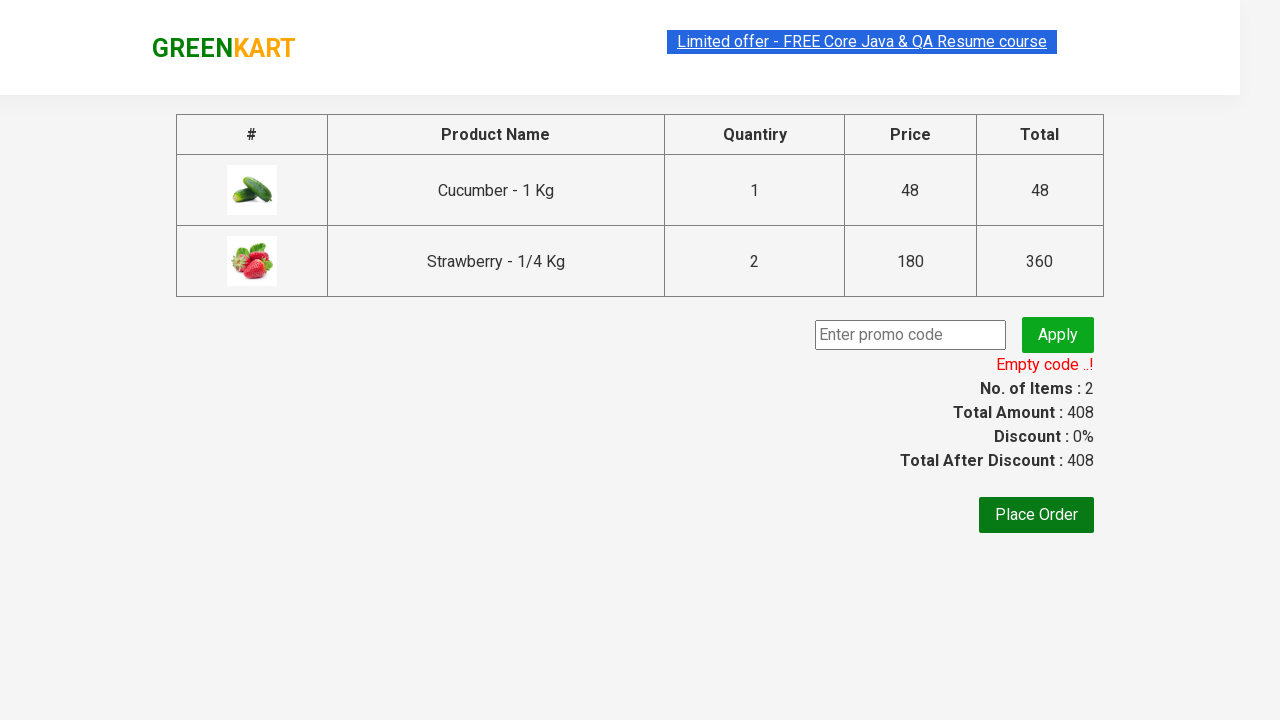

Verified error message for empty promo code appeared
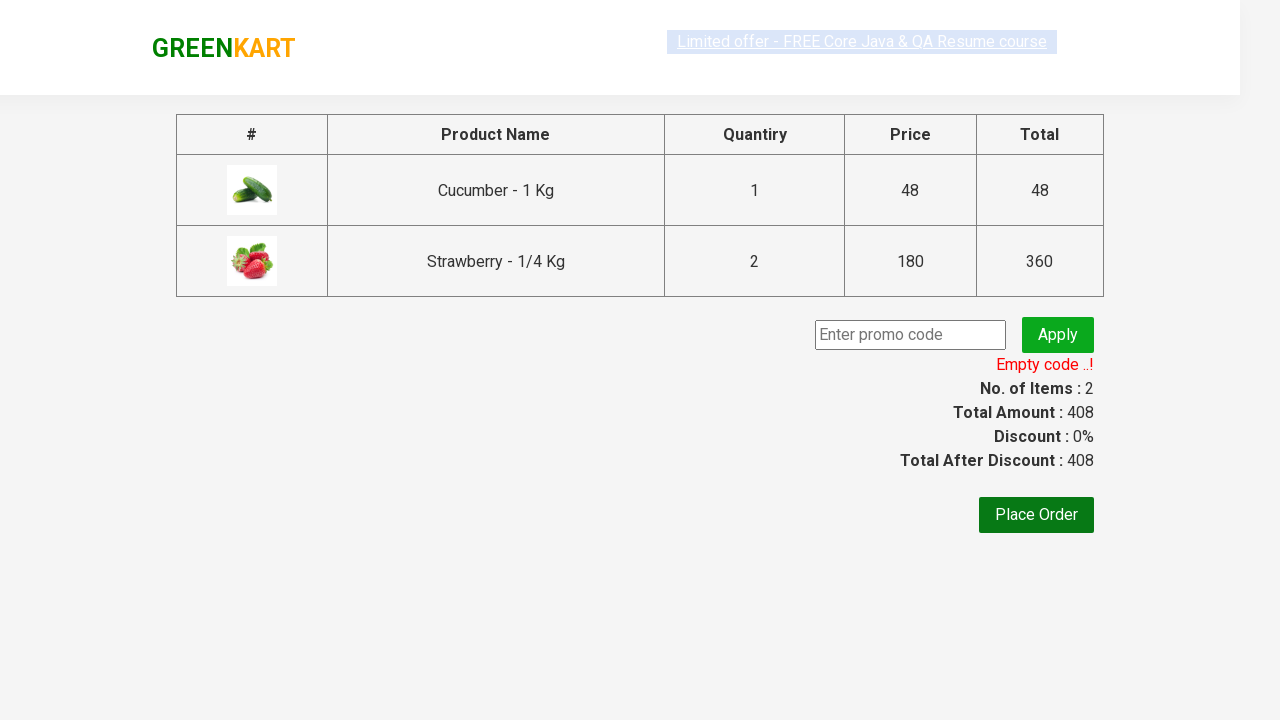

Located promo code input field
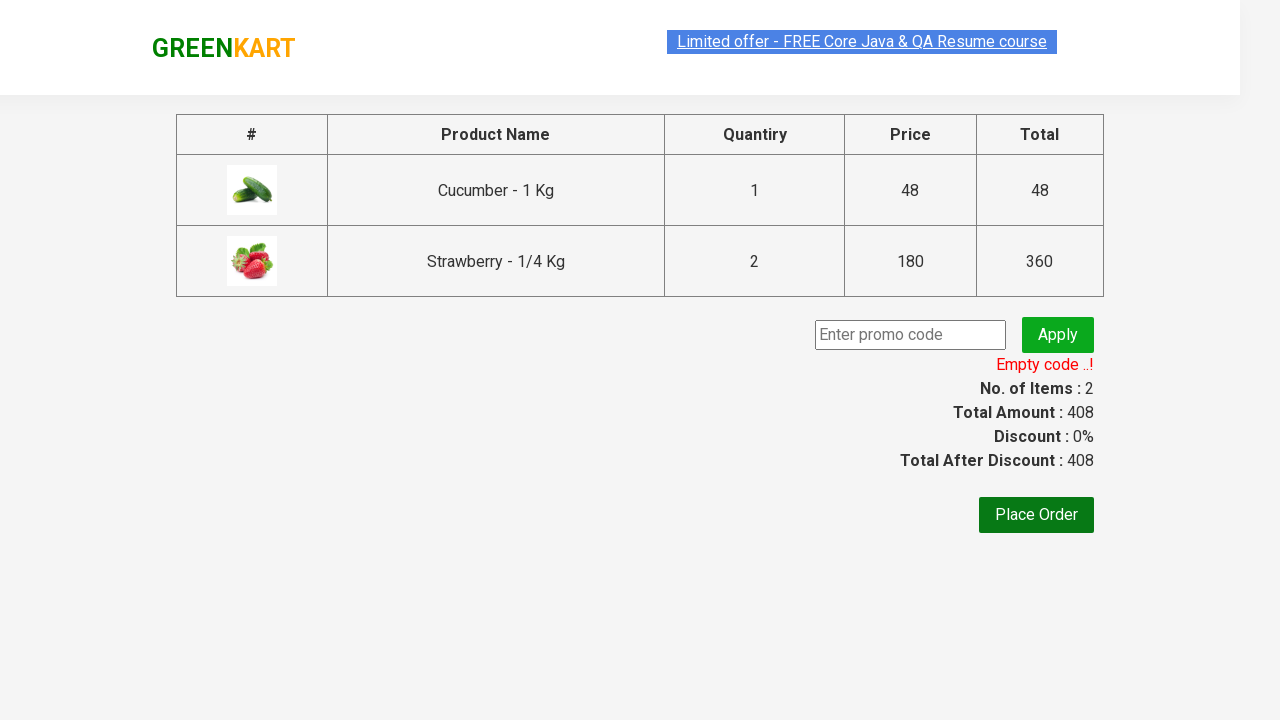

Entered invalid promo code 'rahul' on input.promoCode
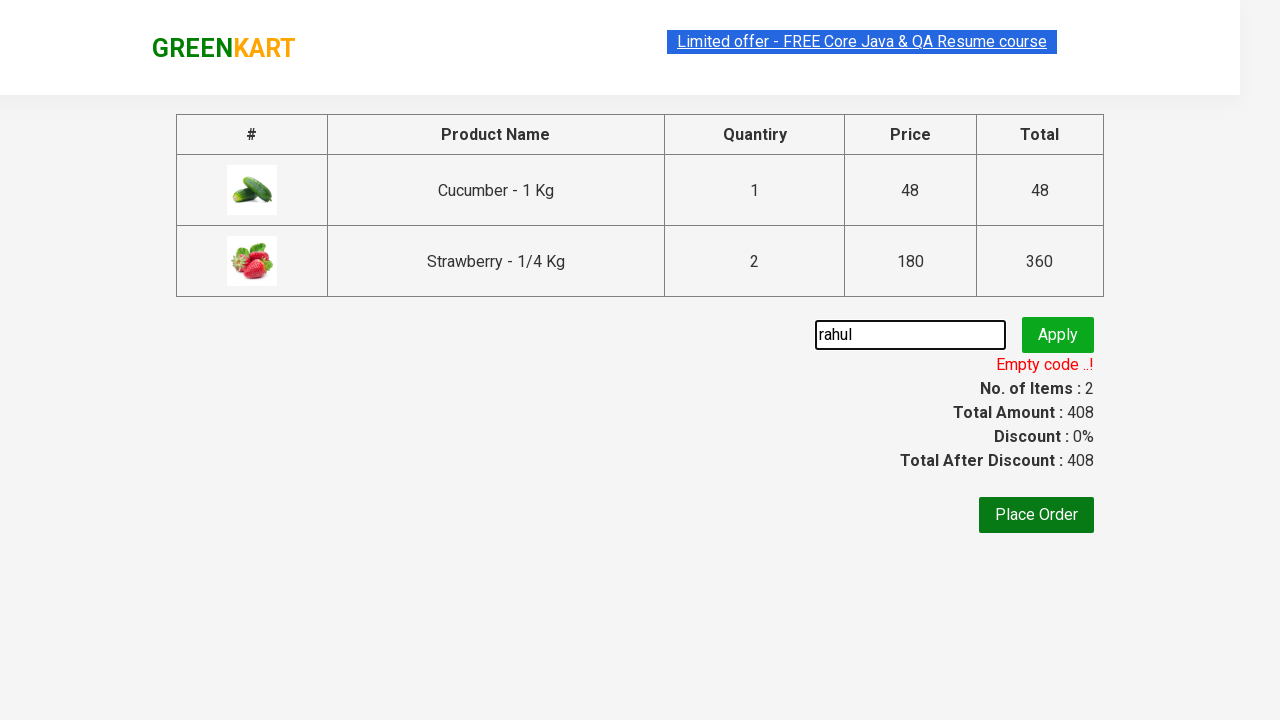

Clicked 'Apply' button with invalid promo code at (1058, 335) on button:has-text('Apply')
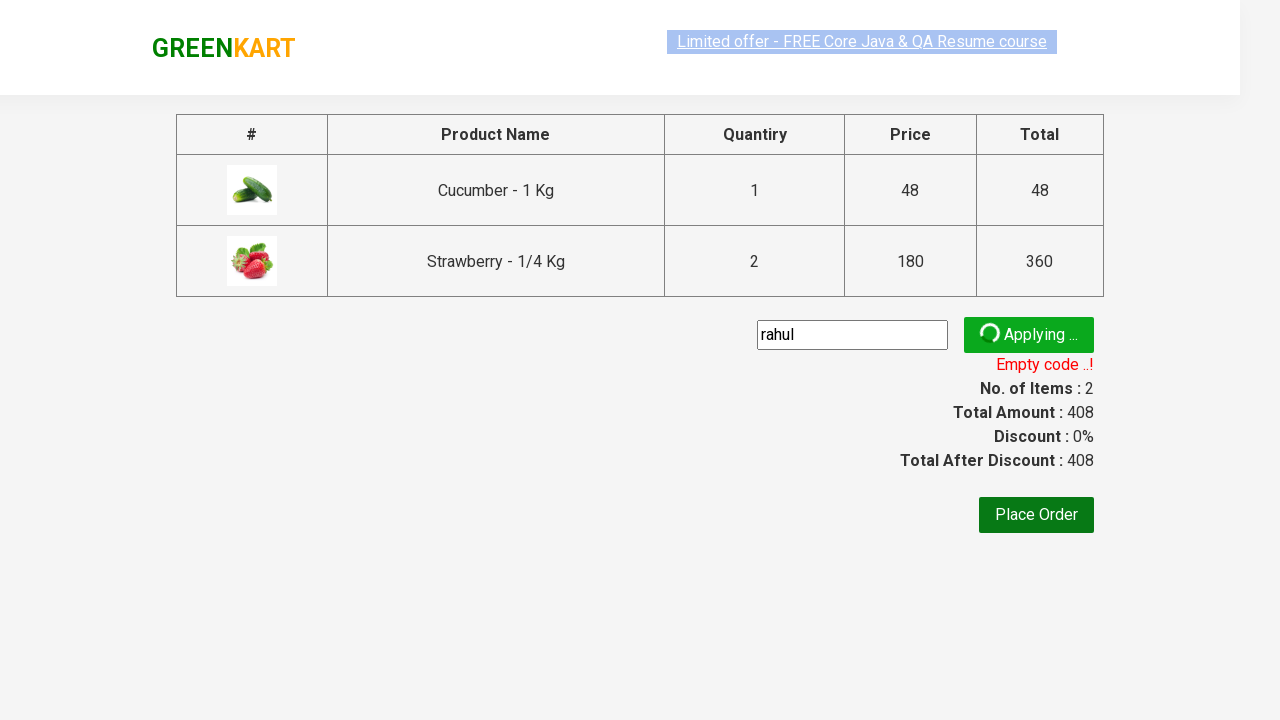

Verified error message for invalid promo code appeared
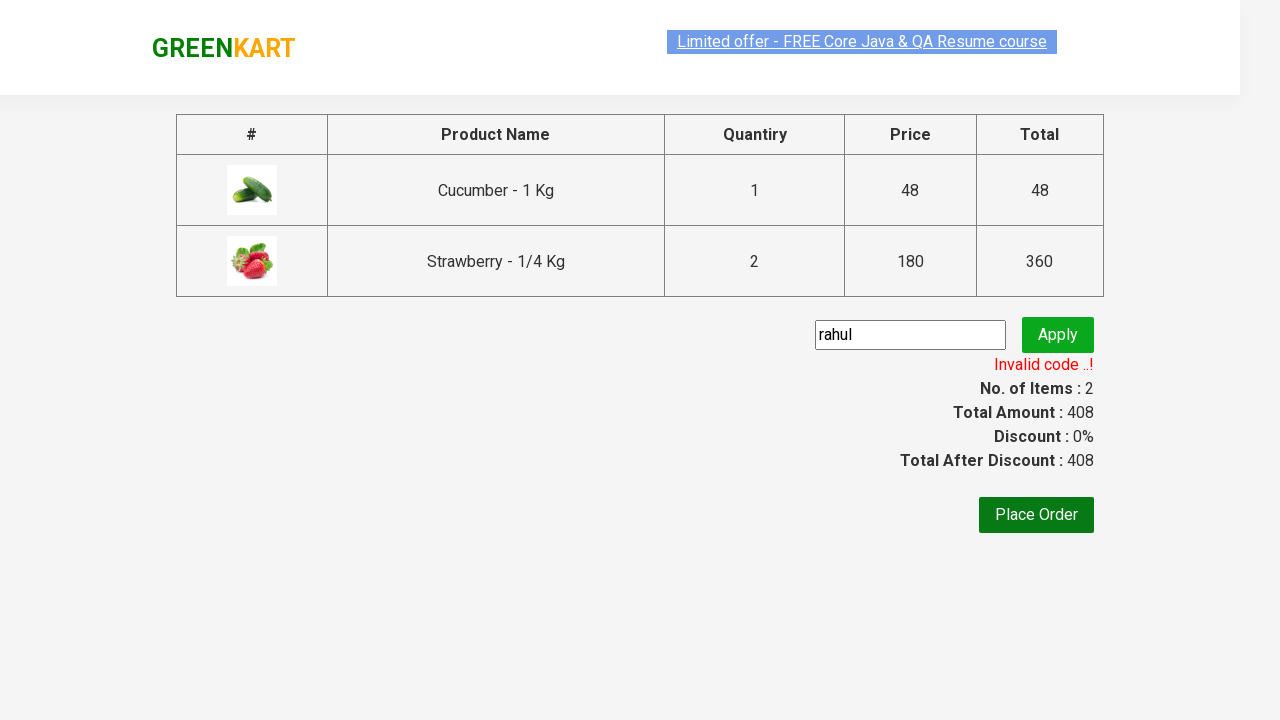

Cleared promo code input field on input.promoCode
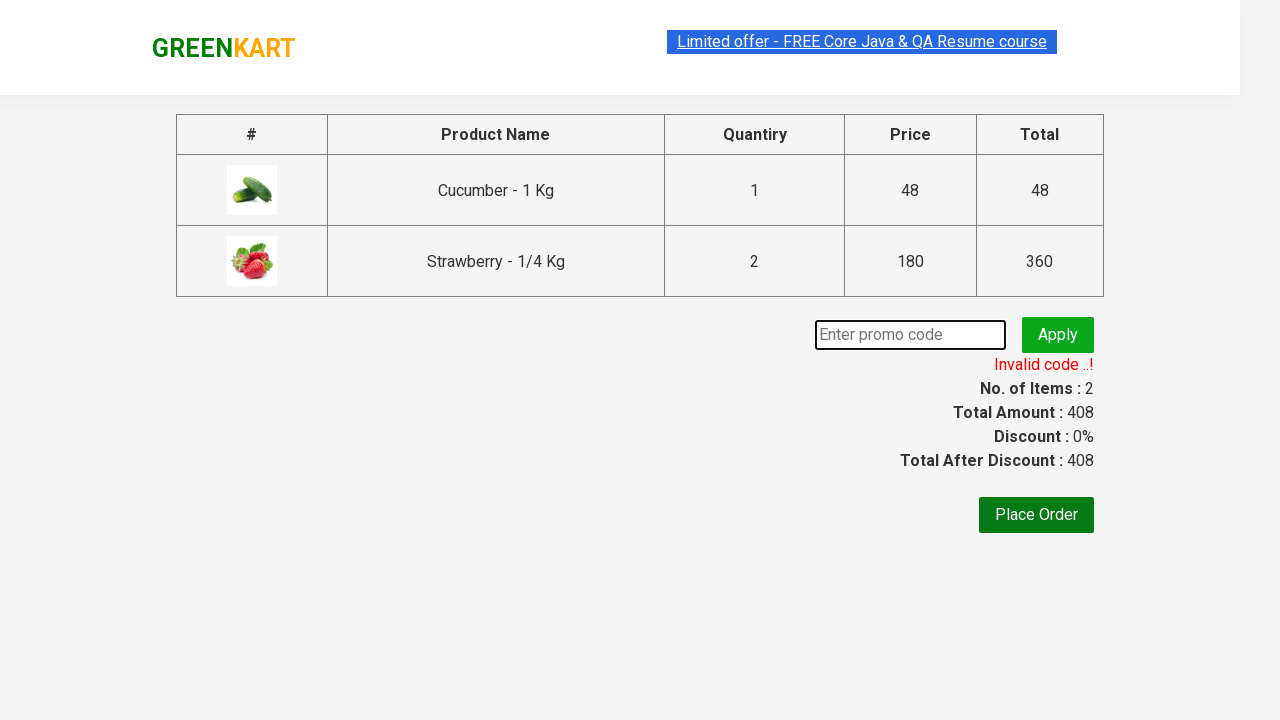

Entered valid promo code 'rahulshettyacademy' on input.promoCode
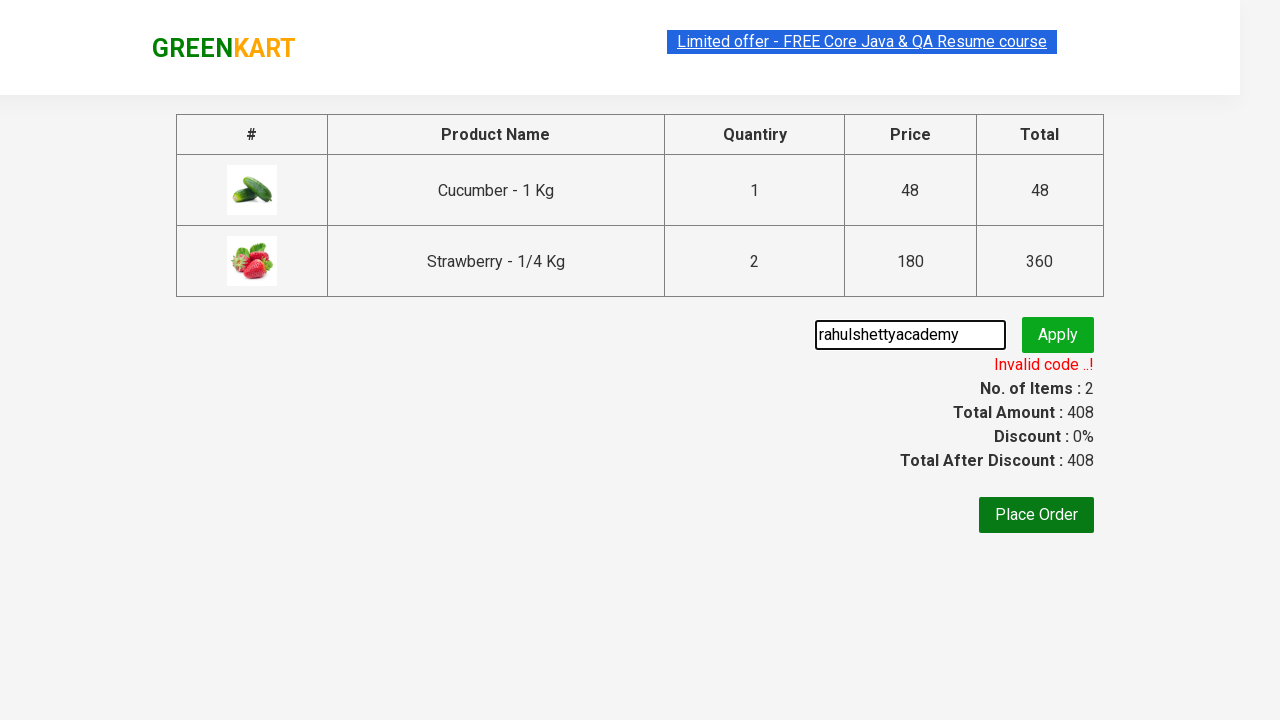

Clicked 'Apply' button with valid promo code at (1058, 335) on button:has-text('Apply')
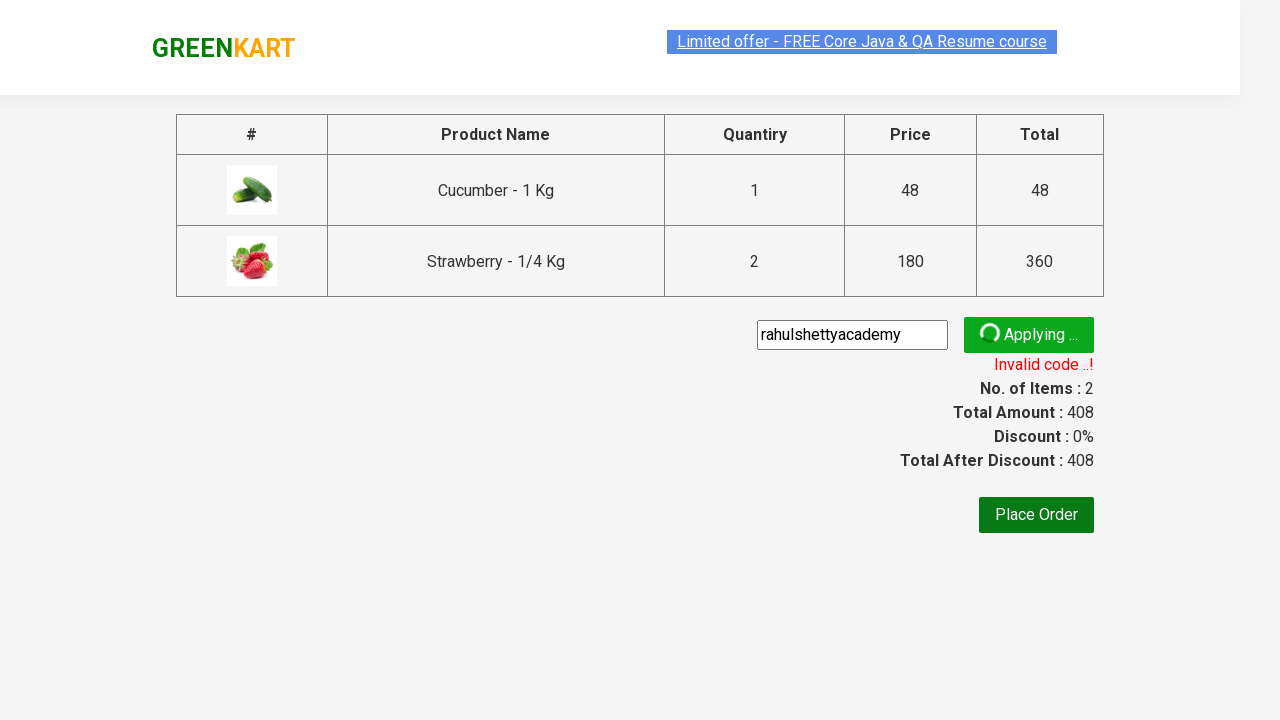

Verified success message for valid promo code appeared
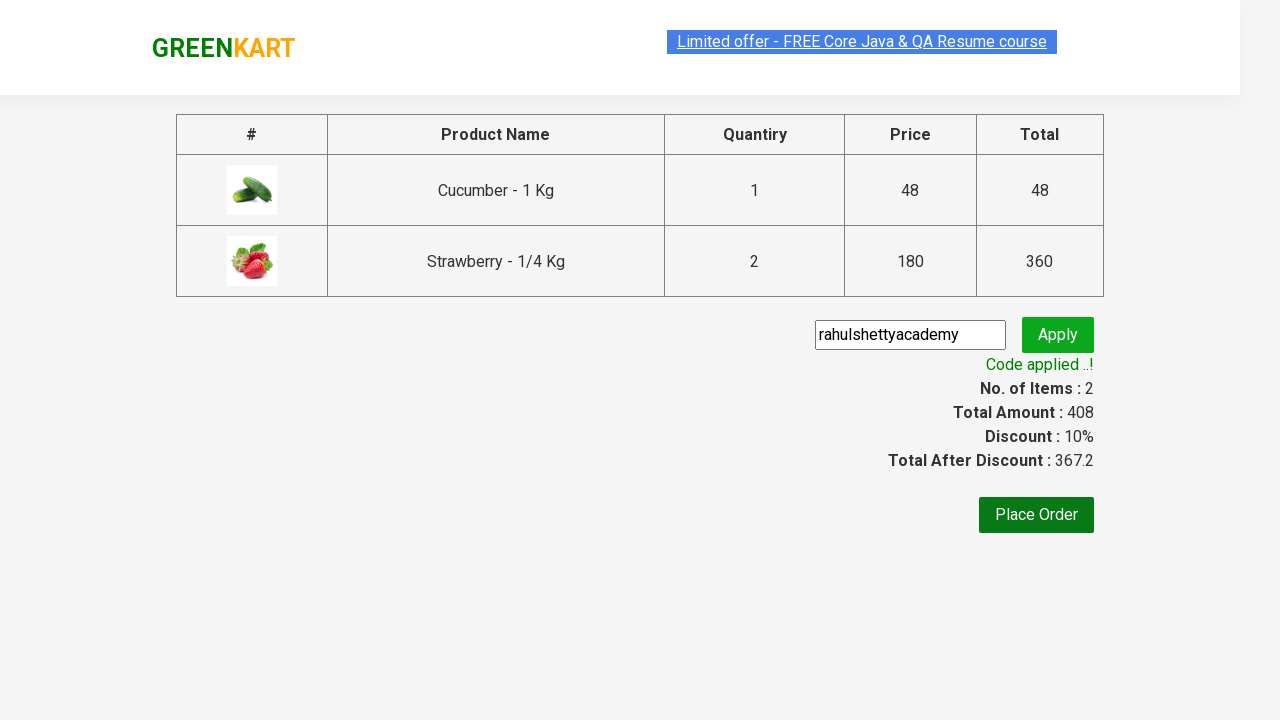

Retrieved discount percentage: 10%
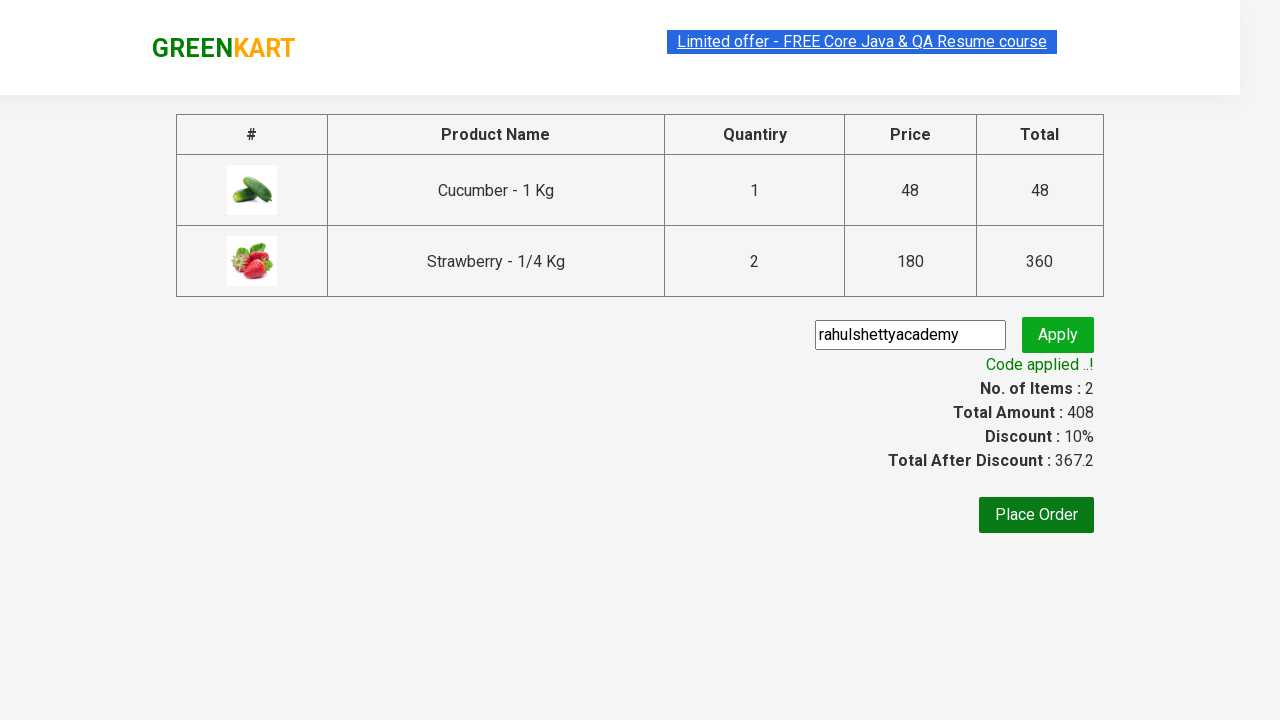

Retrieved discount amount: 367.2
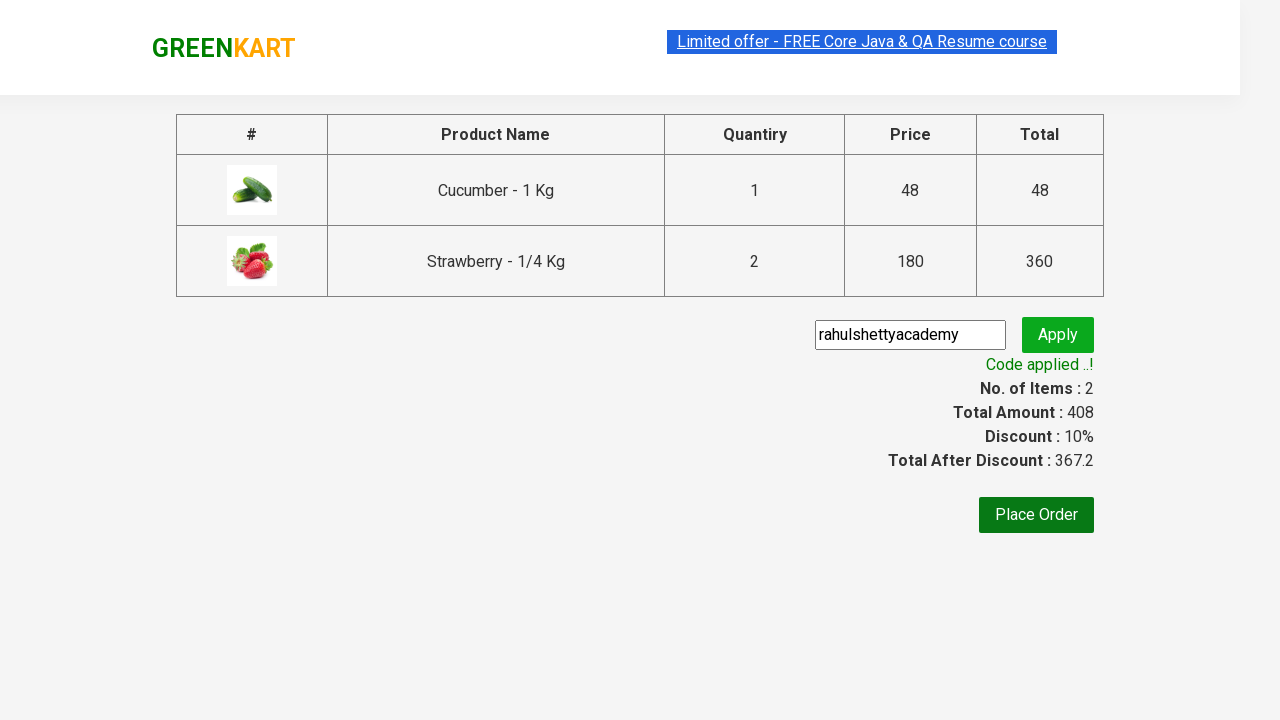

Verified discount calculation: 367.2 equals expected 367.2
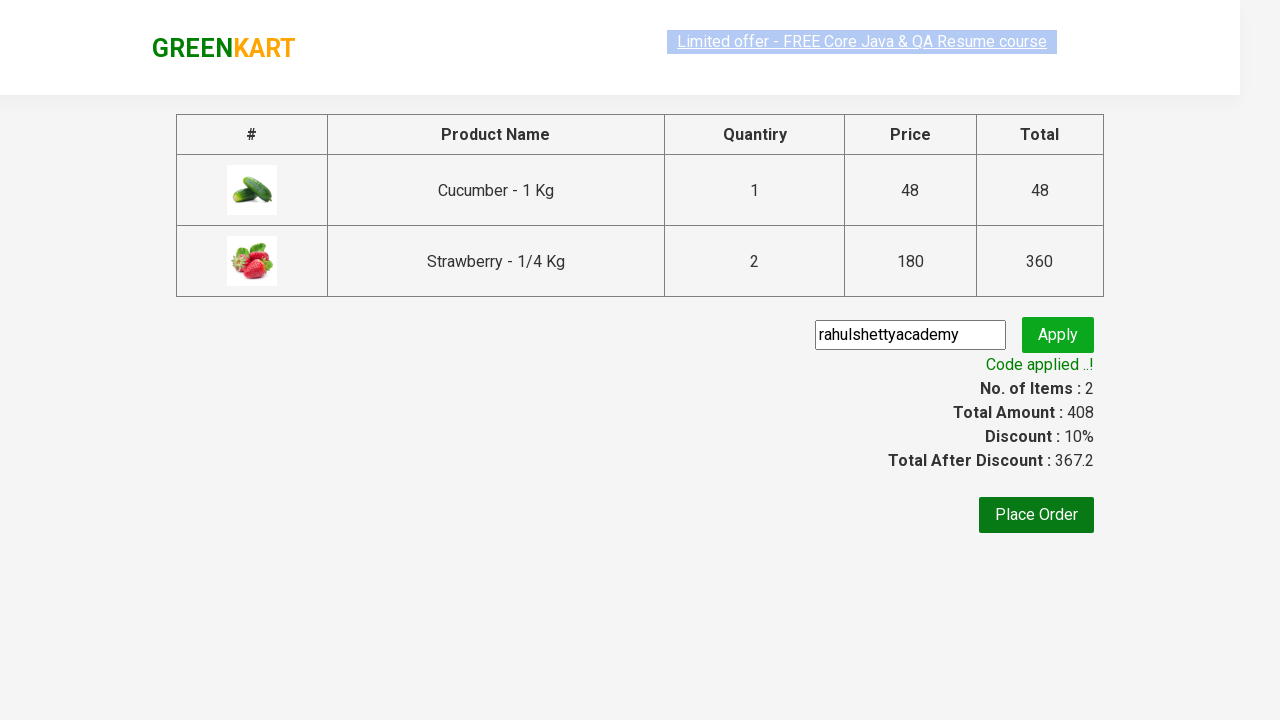

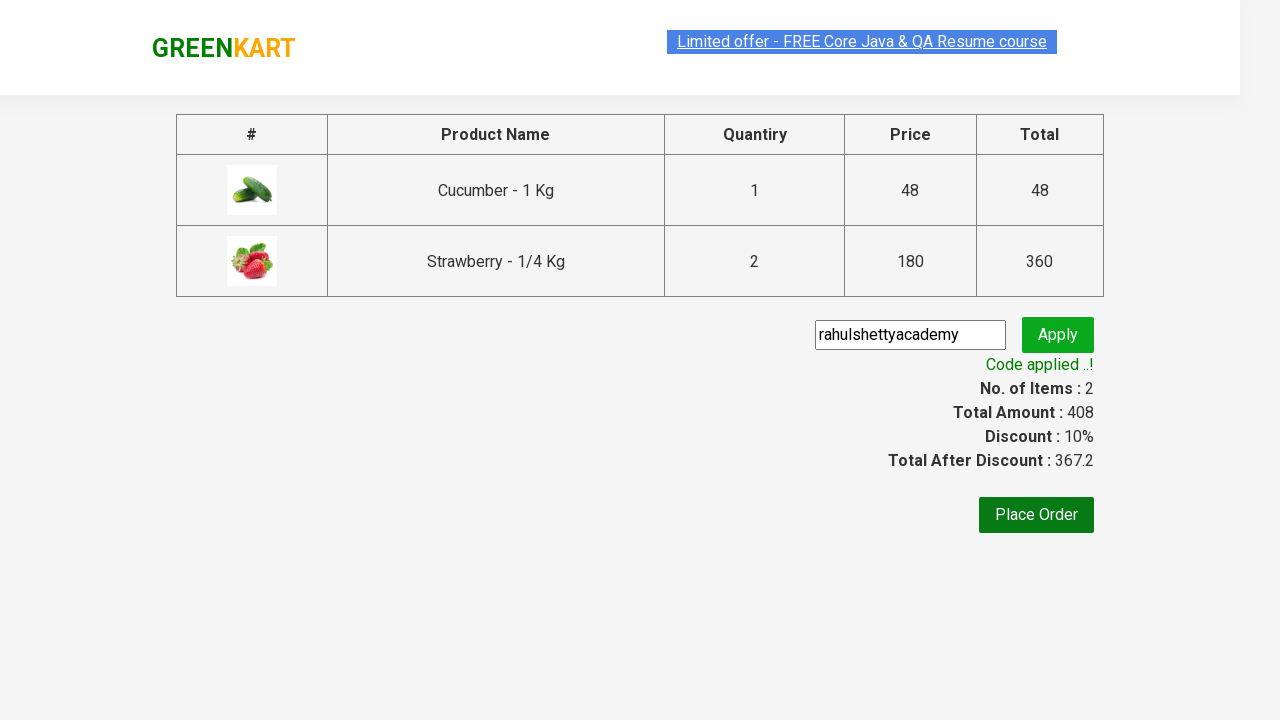